Tests manual scrolling functionality by scrolling the page to a specific vertical position

Starting URL: https://demoqa.com/text-box

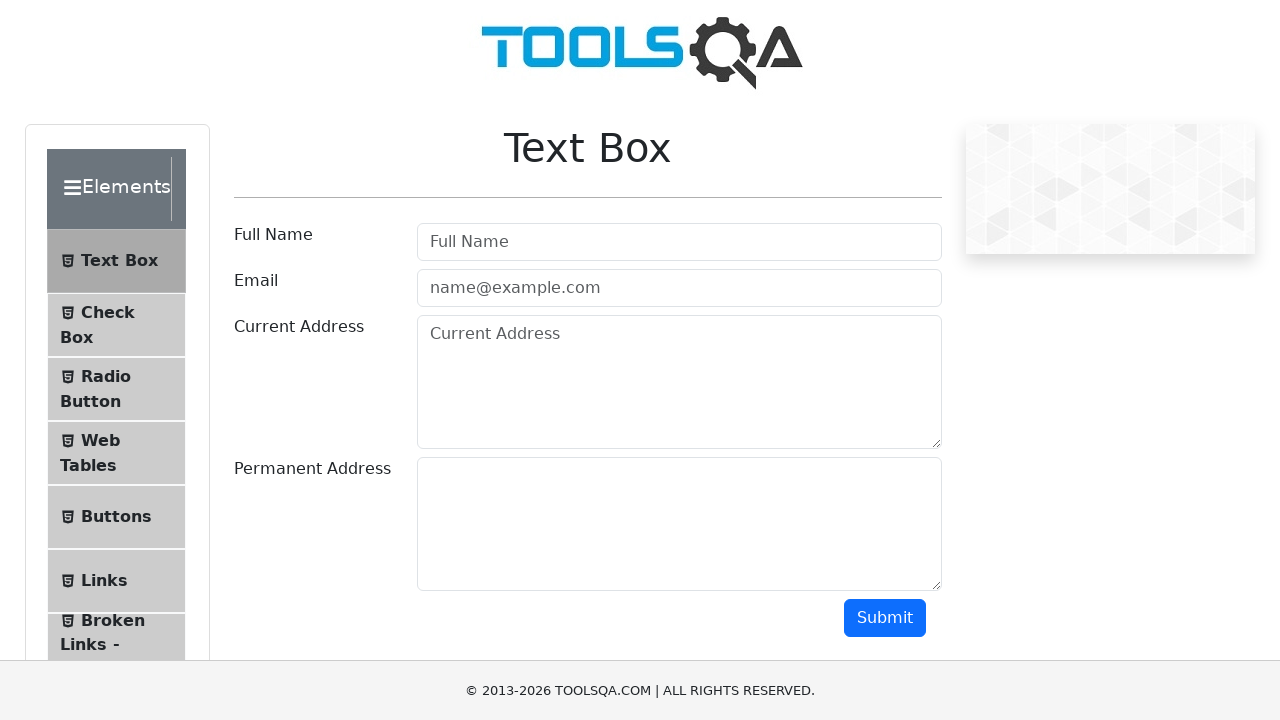

Scrolled page to vertical position 500px
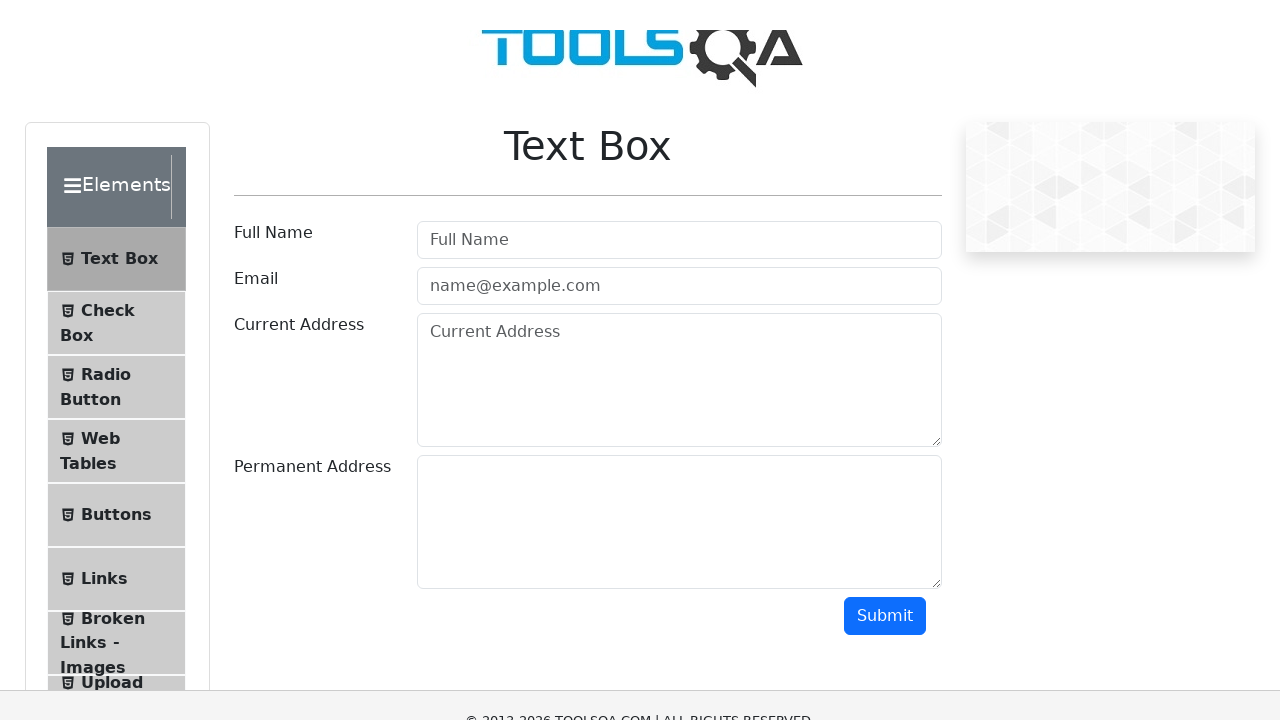

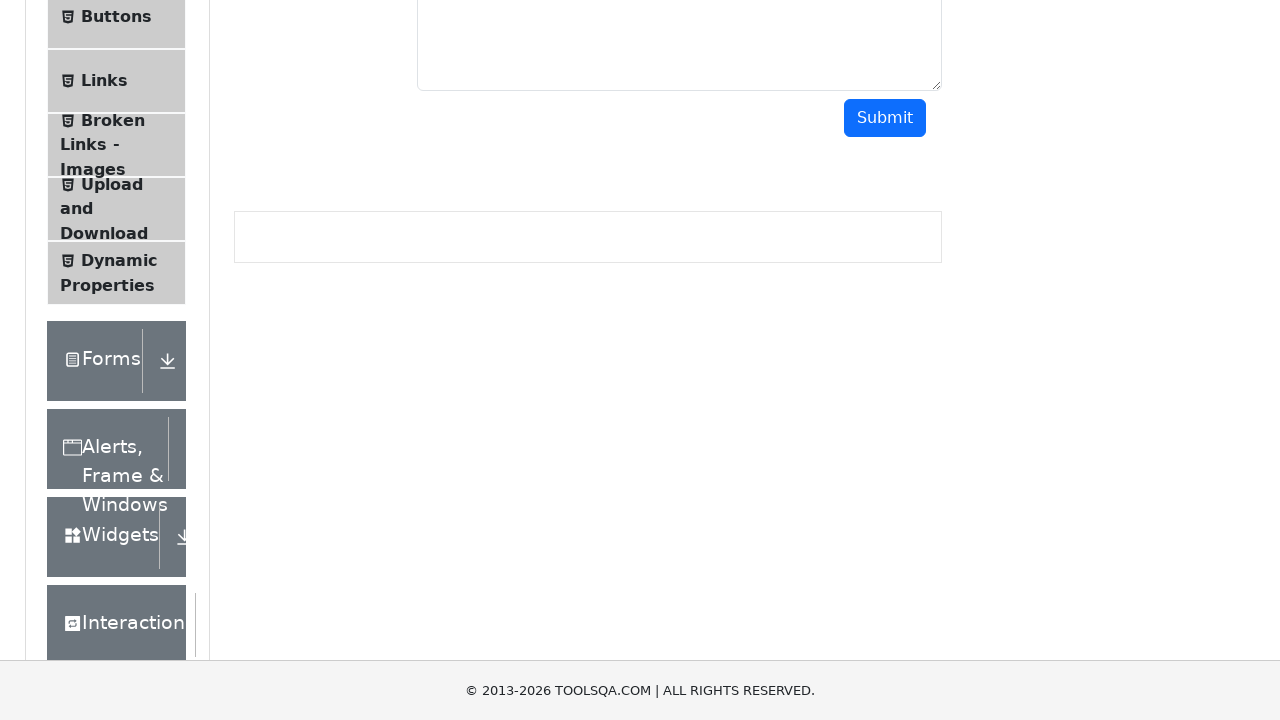